Navigates to the Reebok India website and waits for the page to load, verifying the site is accessible.

Starting URL: https://reebok.abfrl.in/

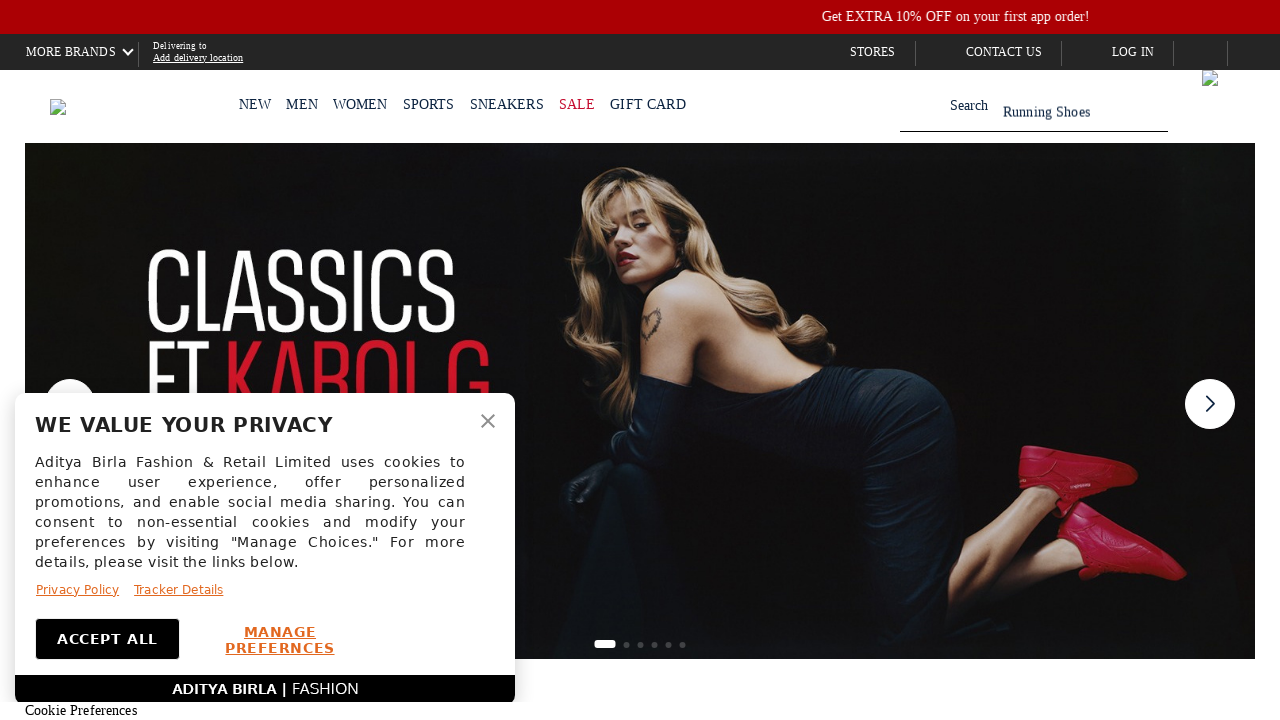

Waited for Reebok India website to fully load (networkidle state reached)
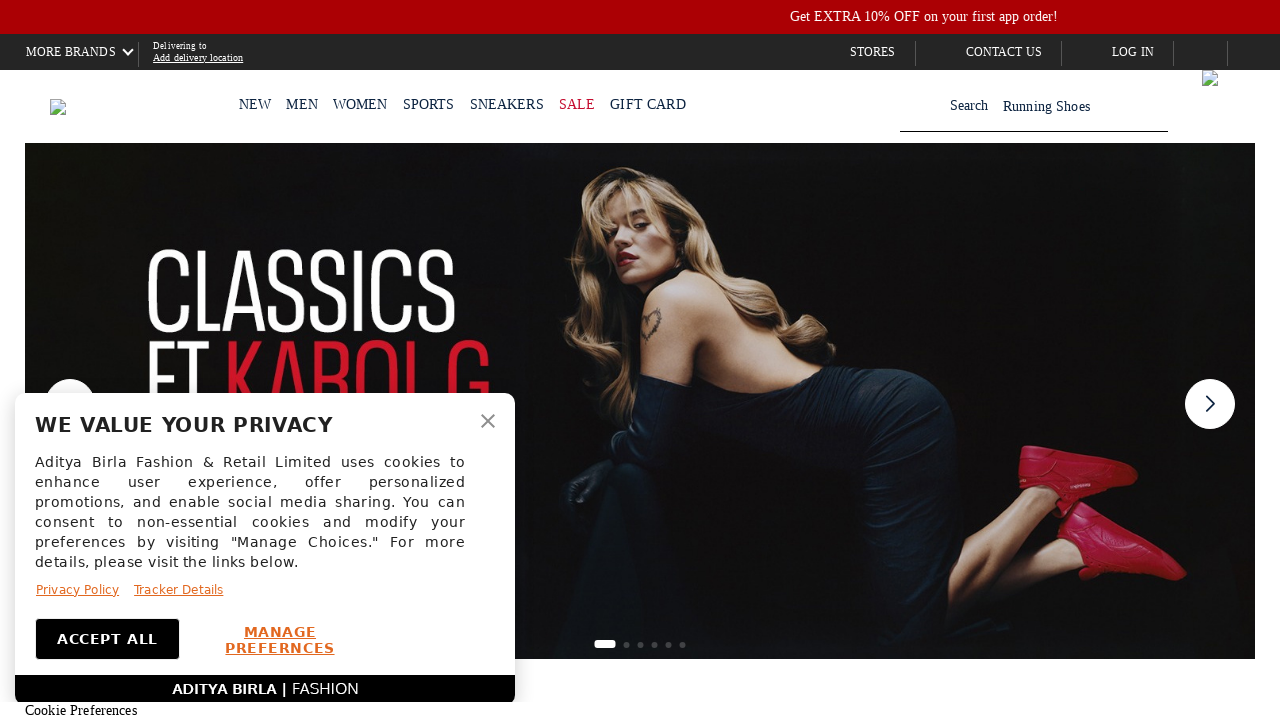

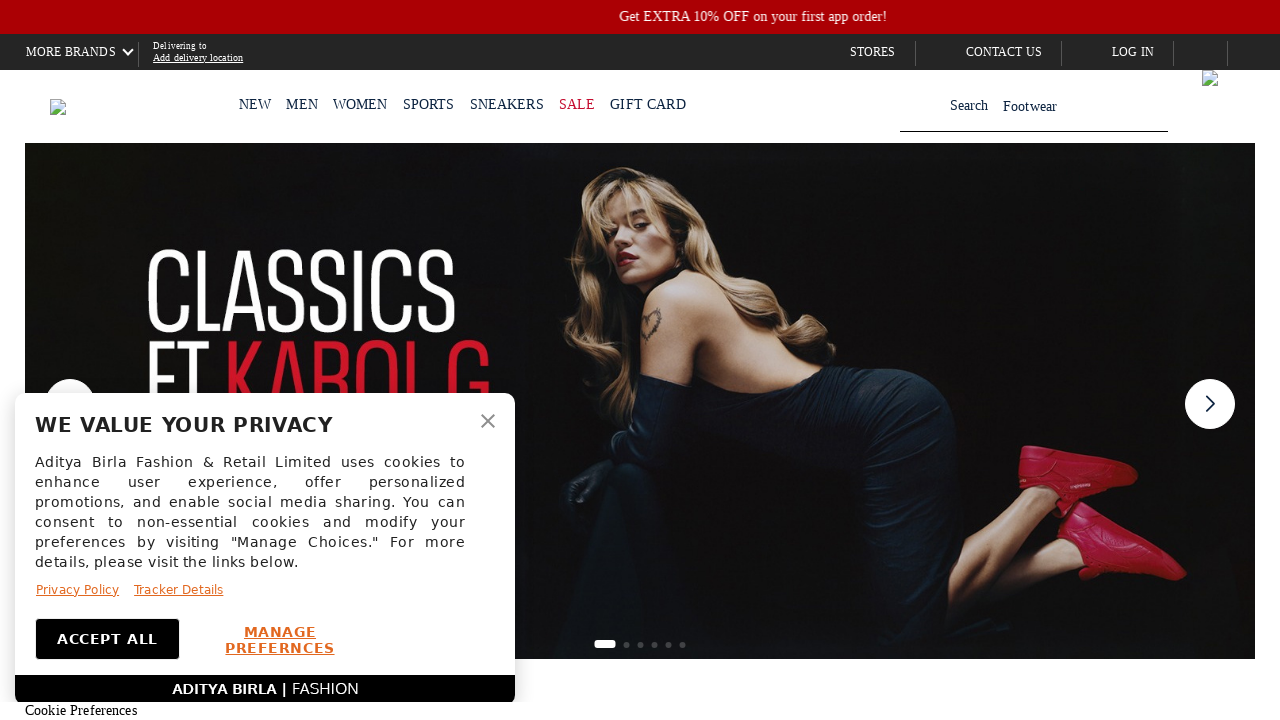